Verifies that the Fleet link is displayed on the SpiceJet registration page (repeated check)

Starting URL: https://book.spicejet.com/Register.aspx

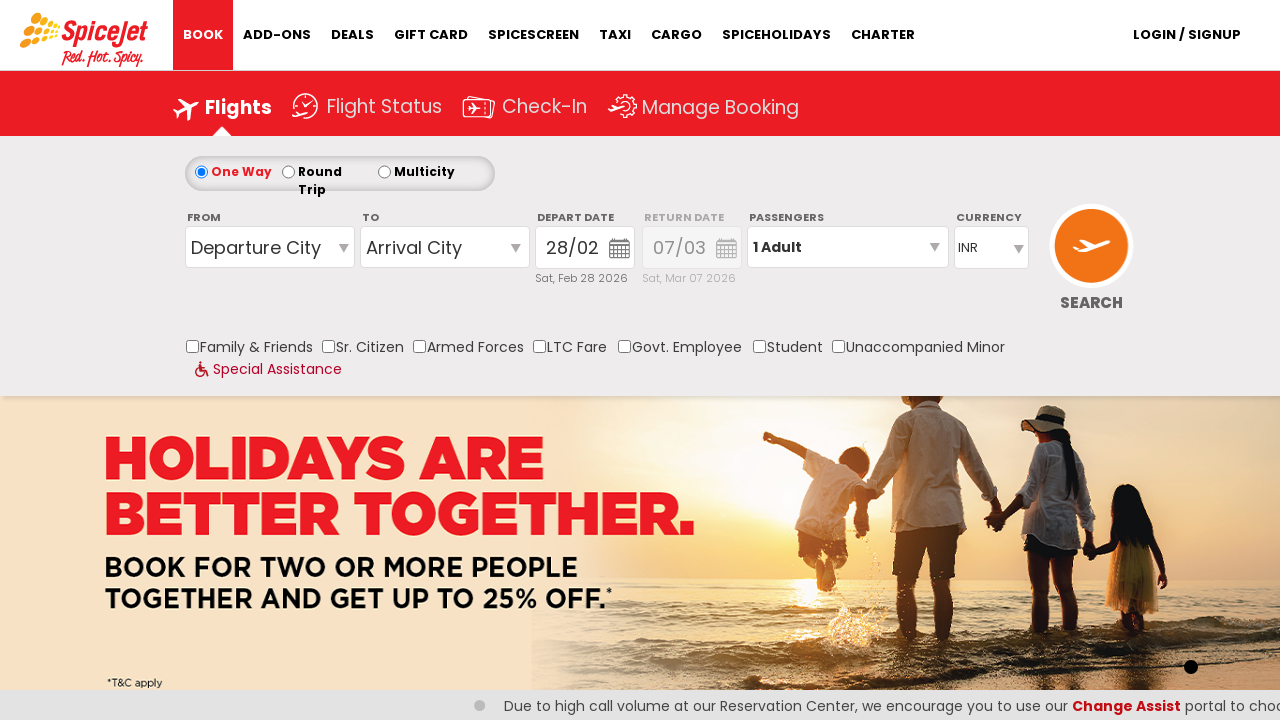

Located Fleet link on SpiceJet registration page
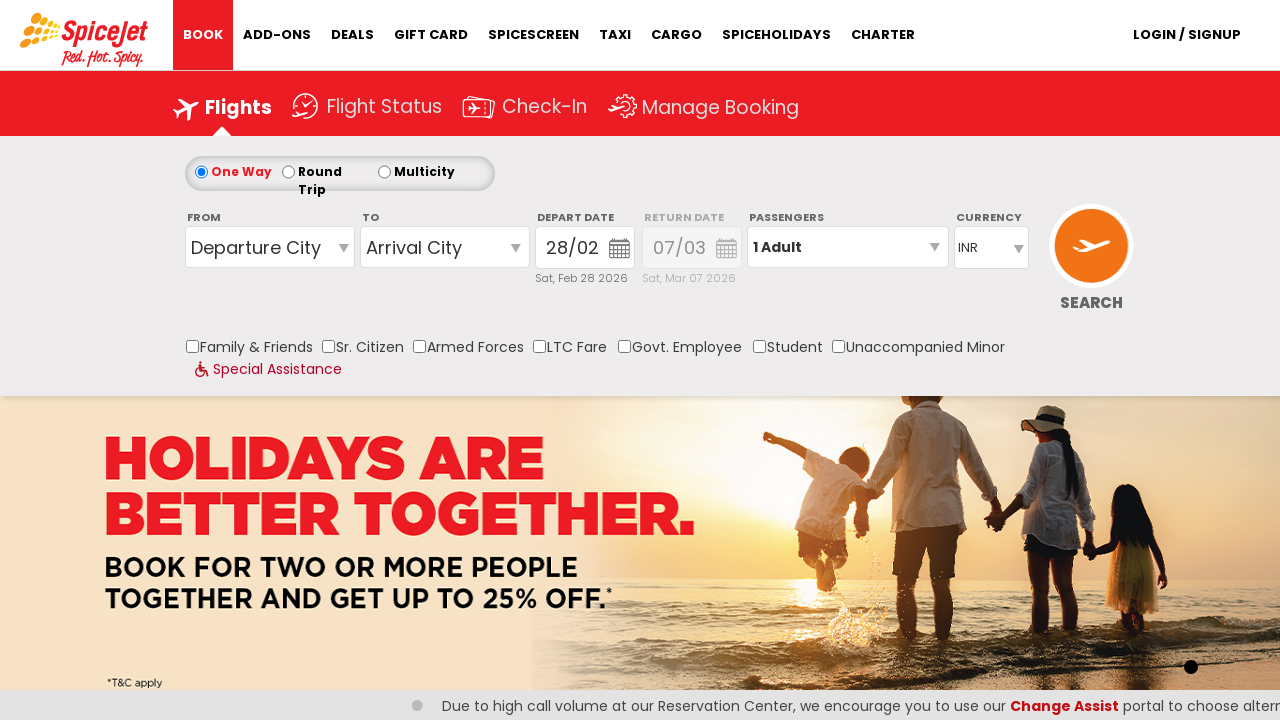

Verified Fleet link visibility status
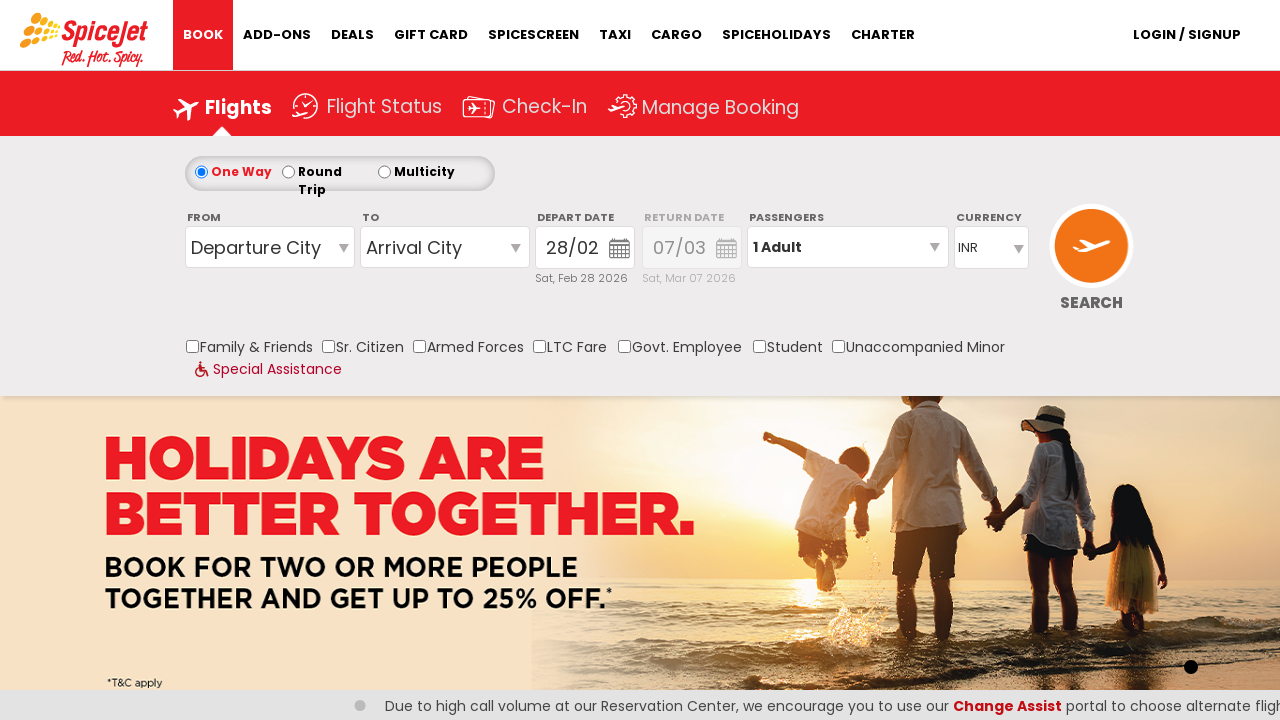

Printed Fleet link visibility result: True
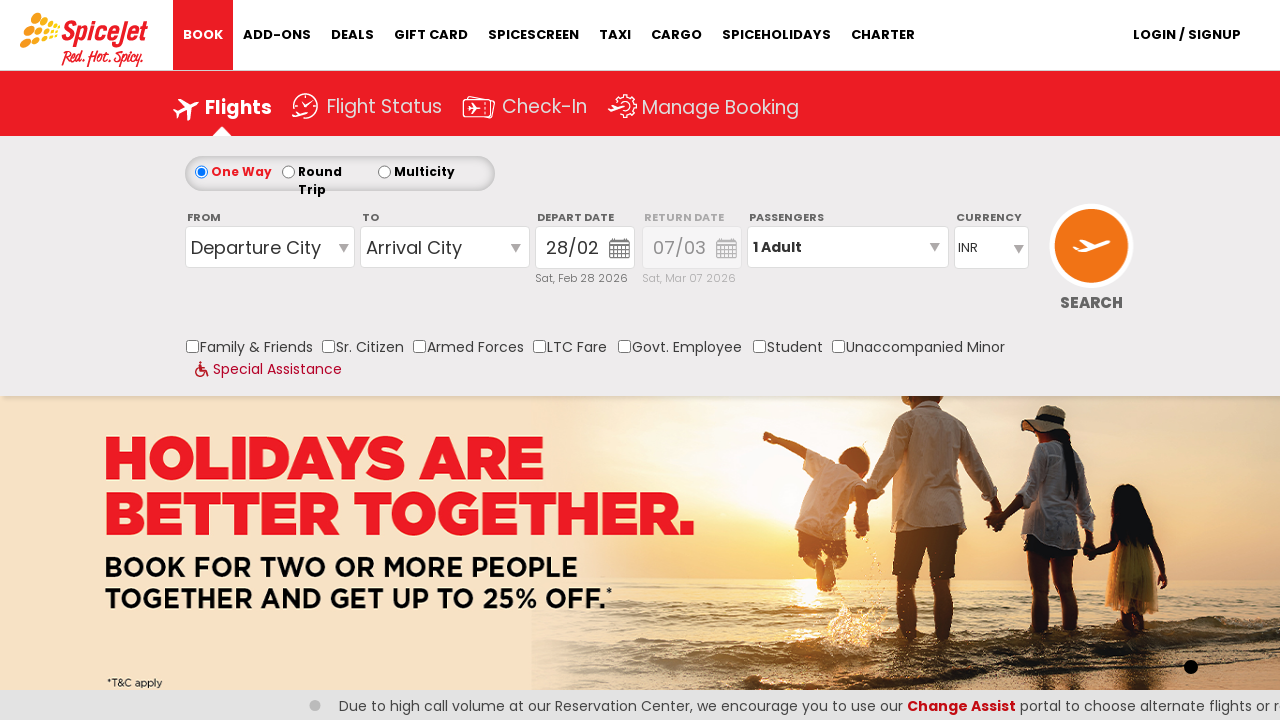

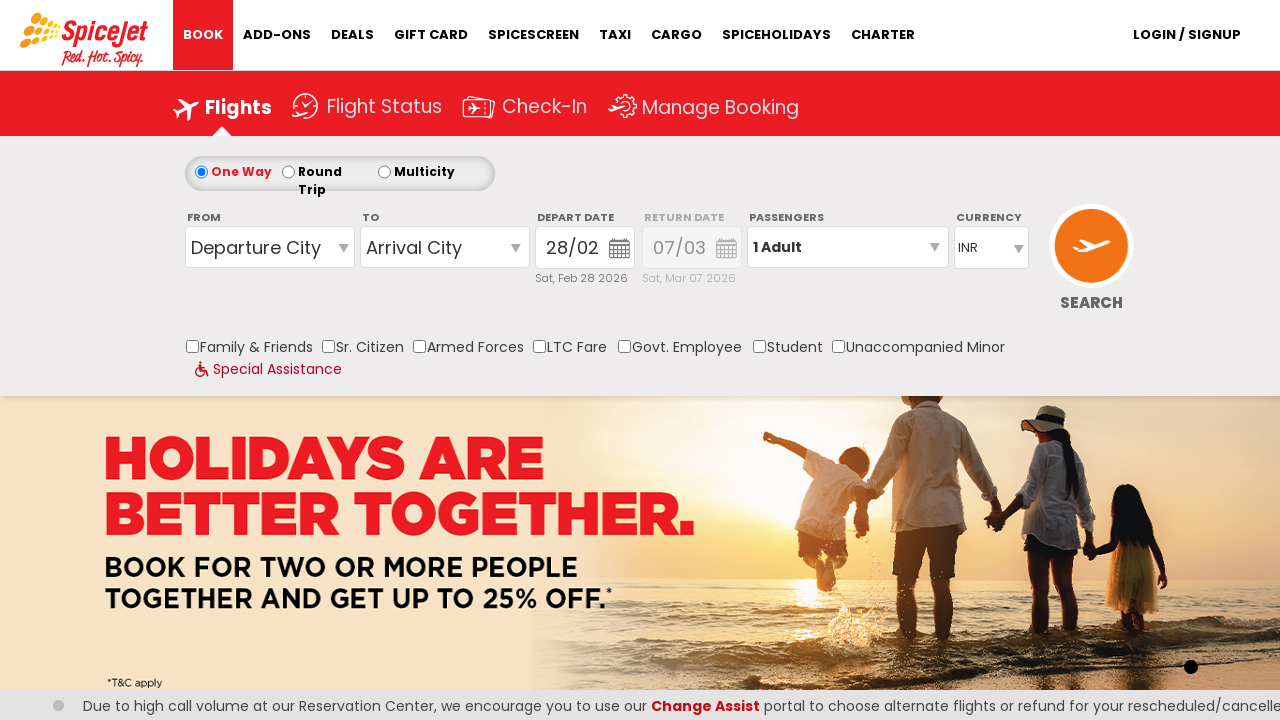